Tests the Six Degrees of Wikipedia search by loading a pre-filled search with source and target Wikipedia articles, clicking the search button, and verifying that results with node labels appear.

Starting URL: https://www.sixdegreesofwikipedia.com/?source=Albert%20Einstein&target=Marie%20Curie

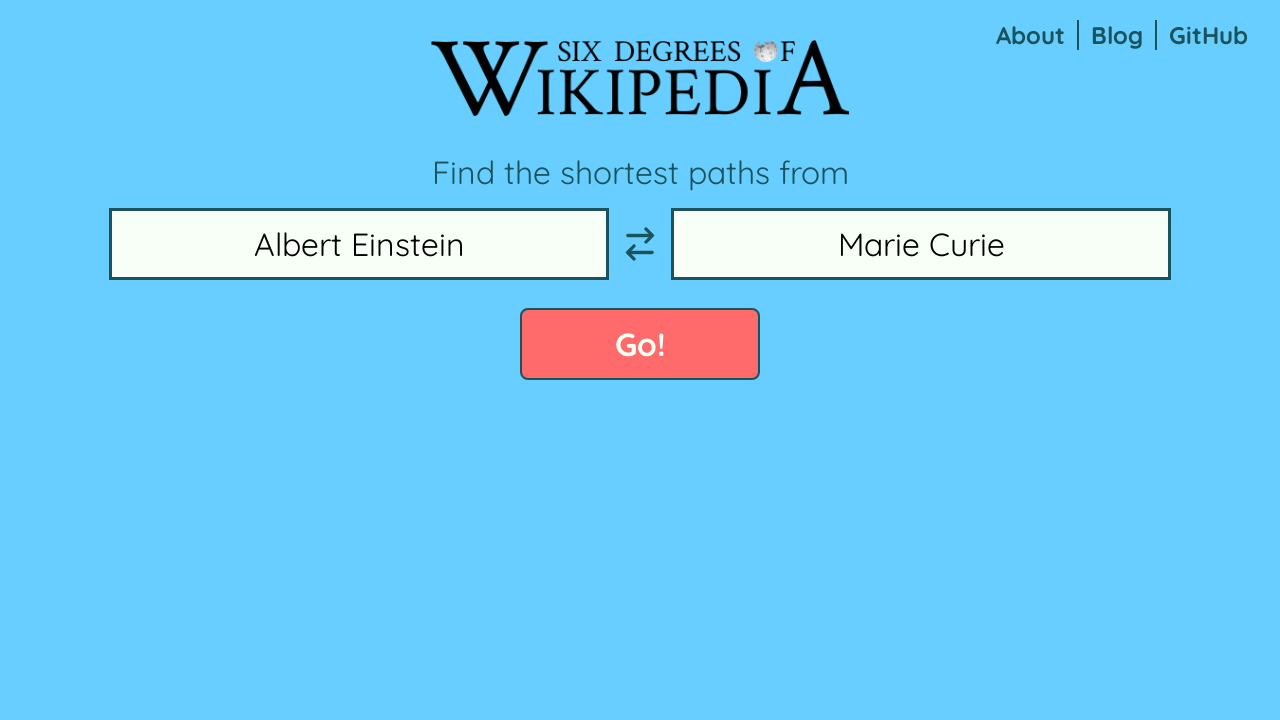

Clicked search button to find paths between Albert Einstein and Marie Curie at (640, 344) on button
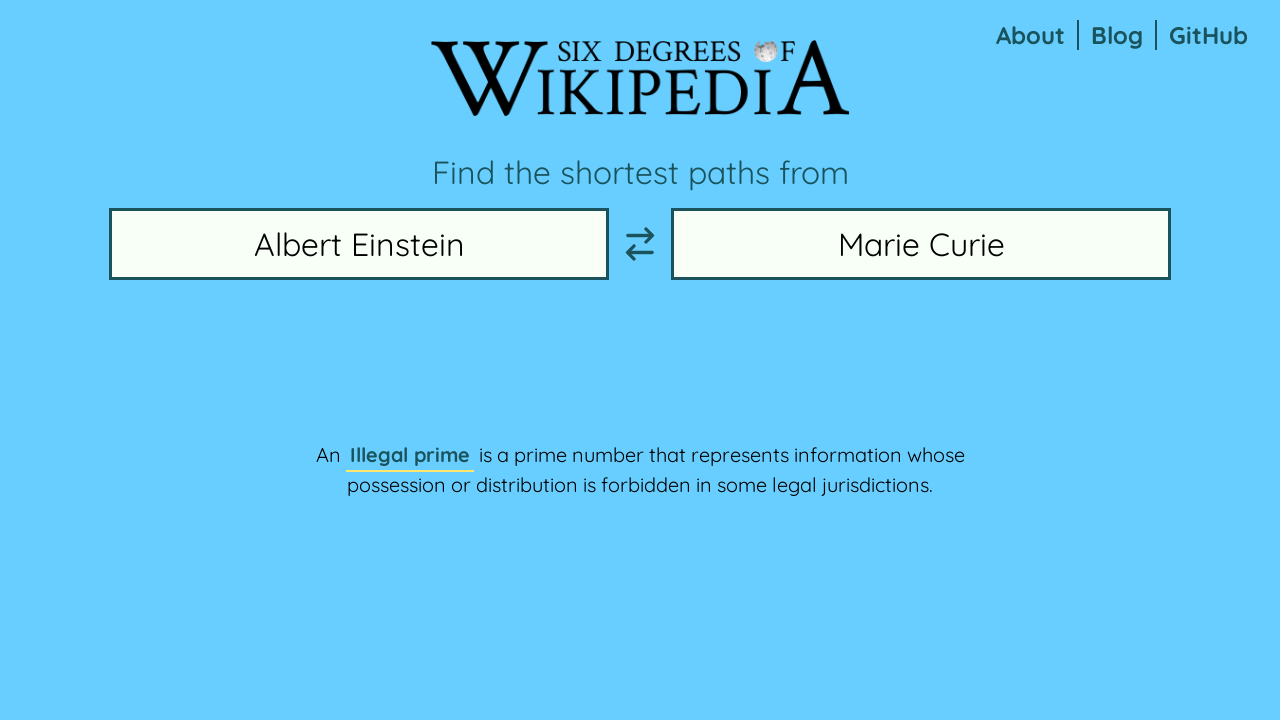

SVG graph visualization loaded
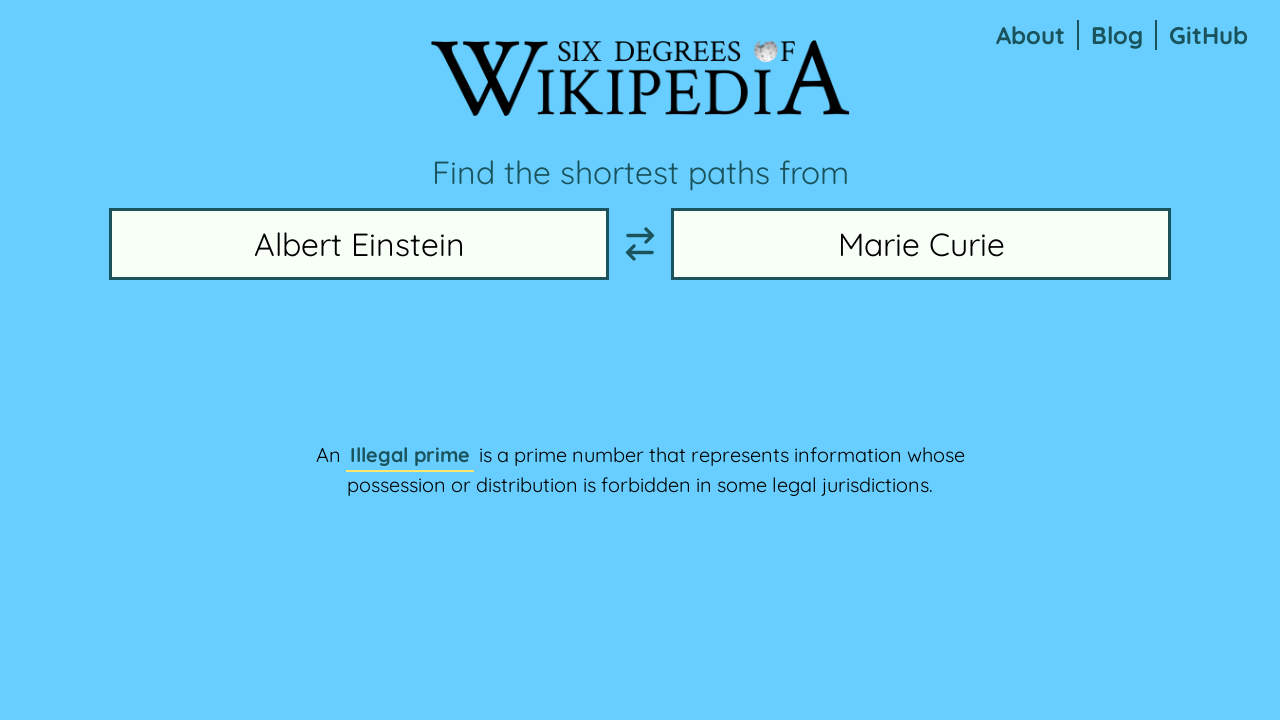

Node labels appeared in the graph, confirming results are displayed
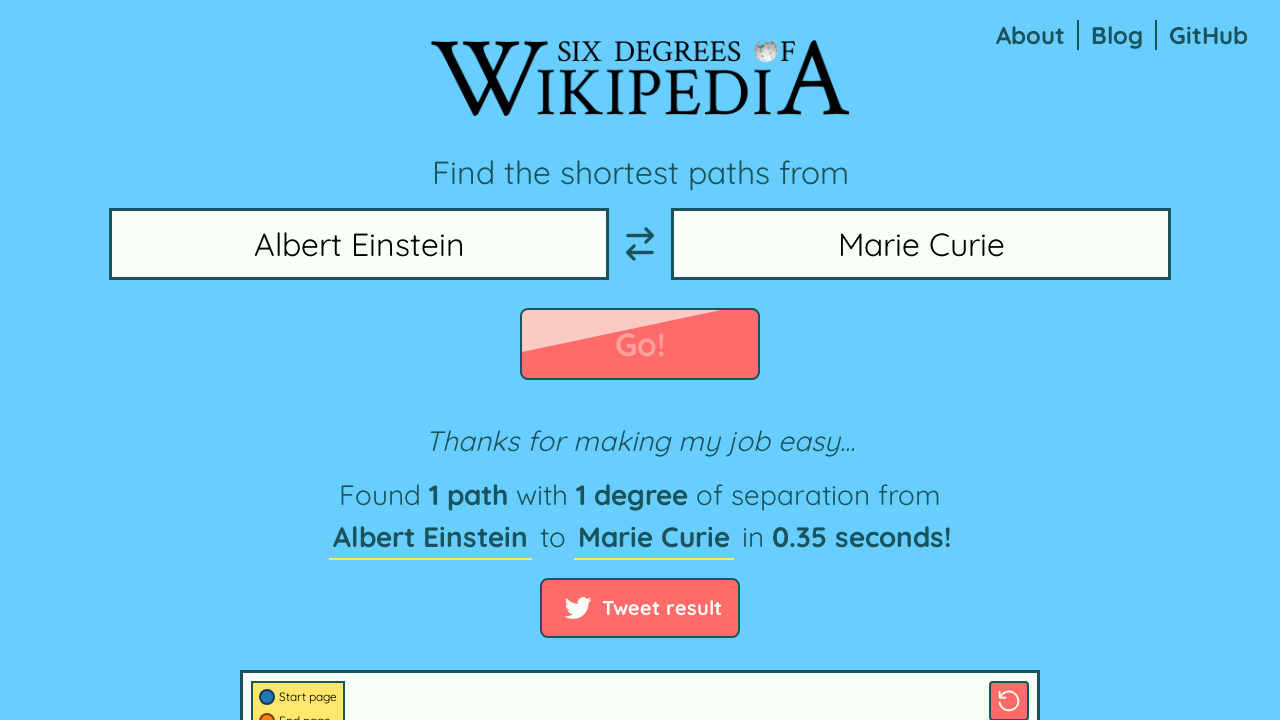

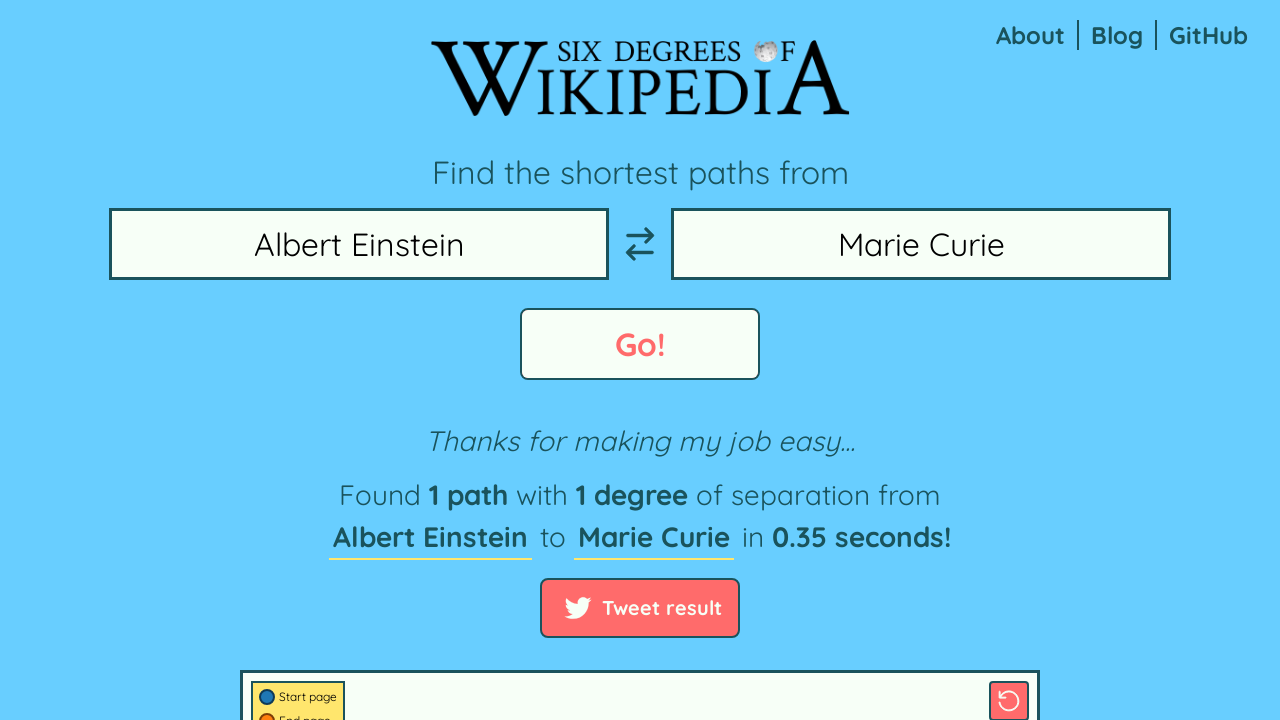